Tests FAQ accordion functionality by clicking on the rental time calculation question and verifying the expected answer is displayed

Starting URL: https://qa-scooter.praktikum-services.ru/

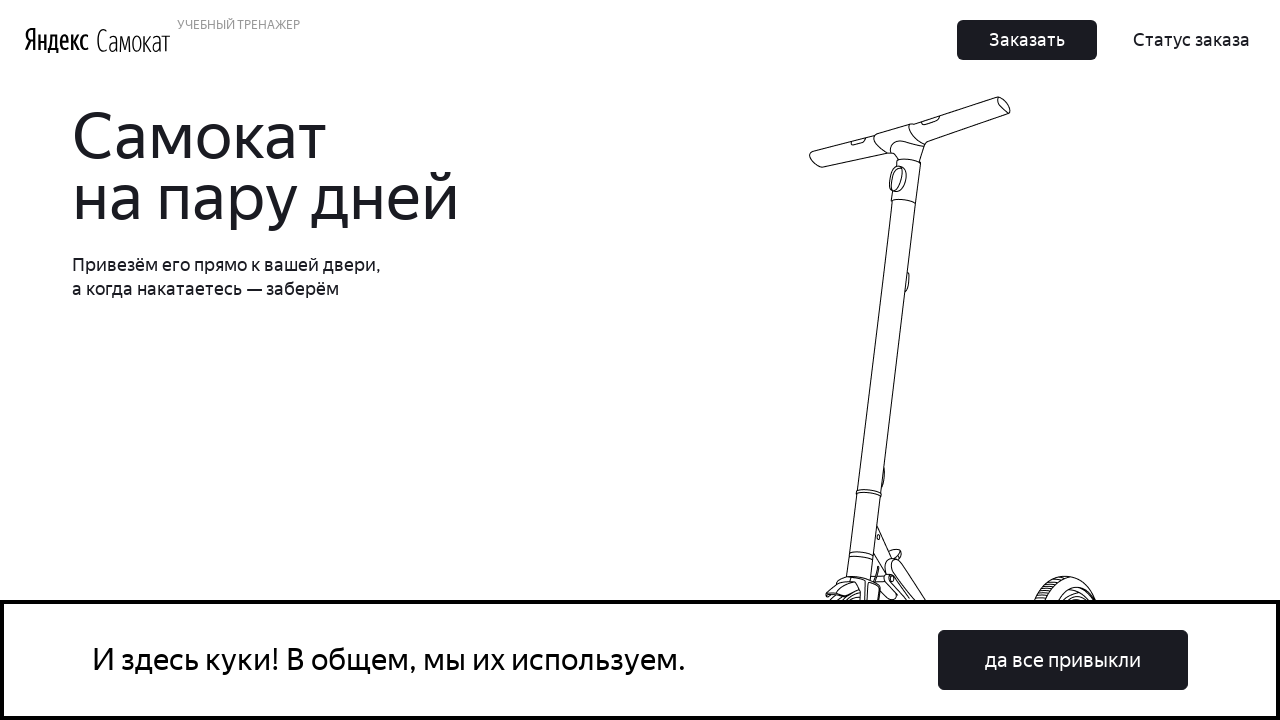

Scrolled to FAQ accordion section
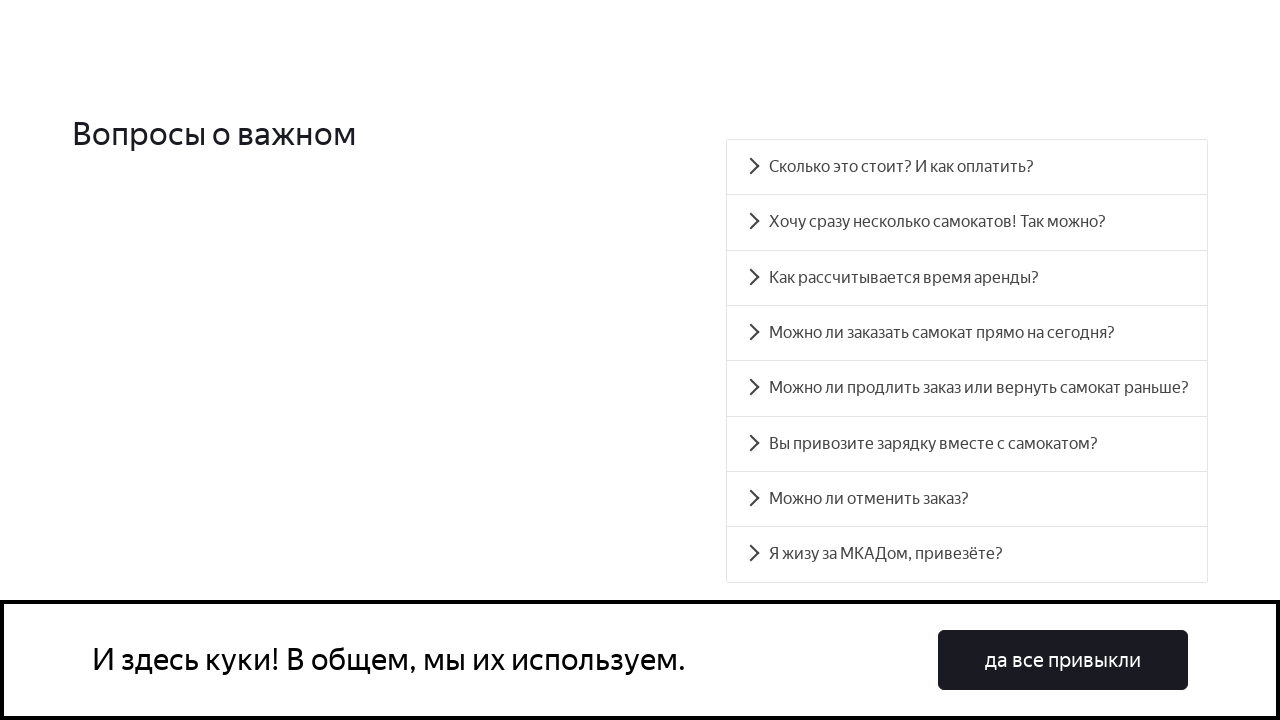

FAQ question 'Как рассчитывается время аренды?' is visible
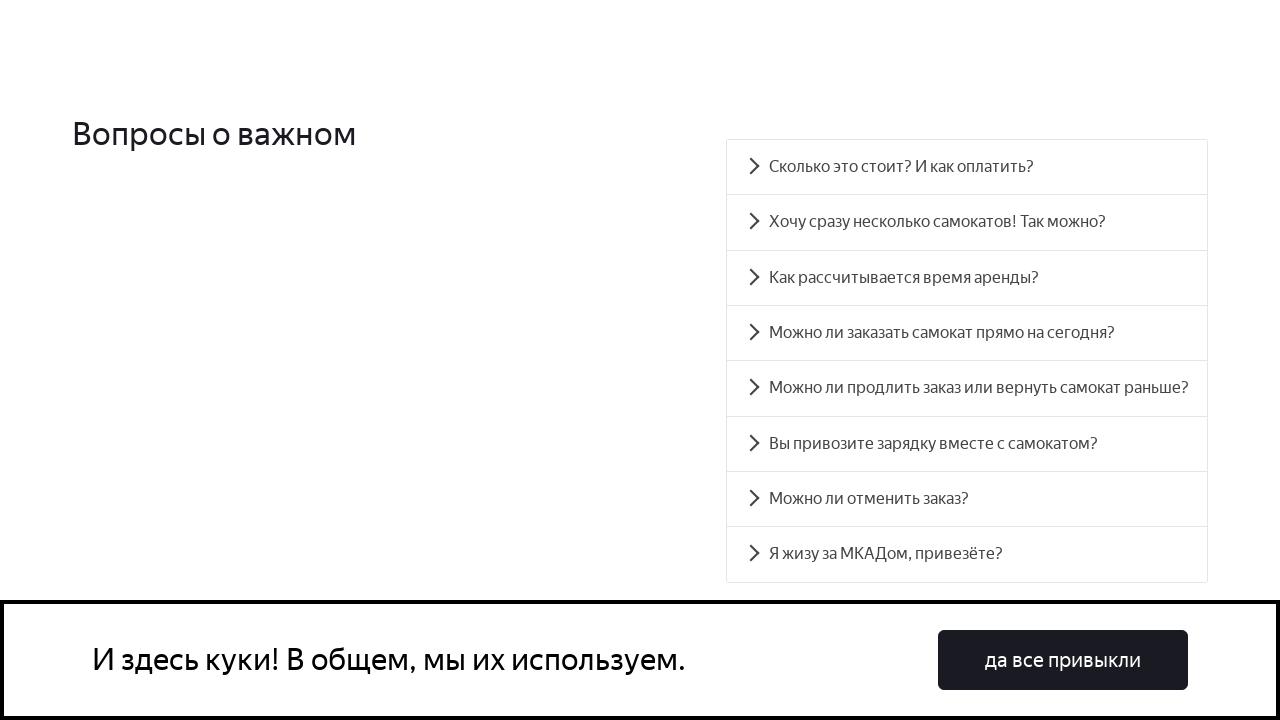

Clicked on FAQ question about rental time calculation at (967, 278) on //div[text() = 'Как рассчитывается время аренды?']
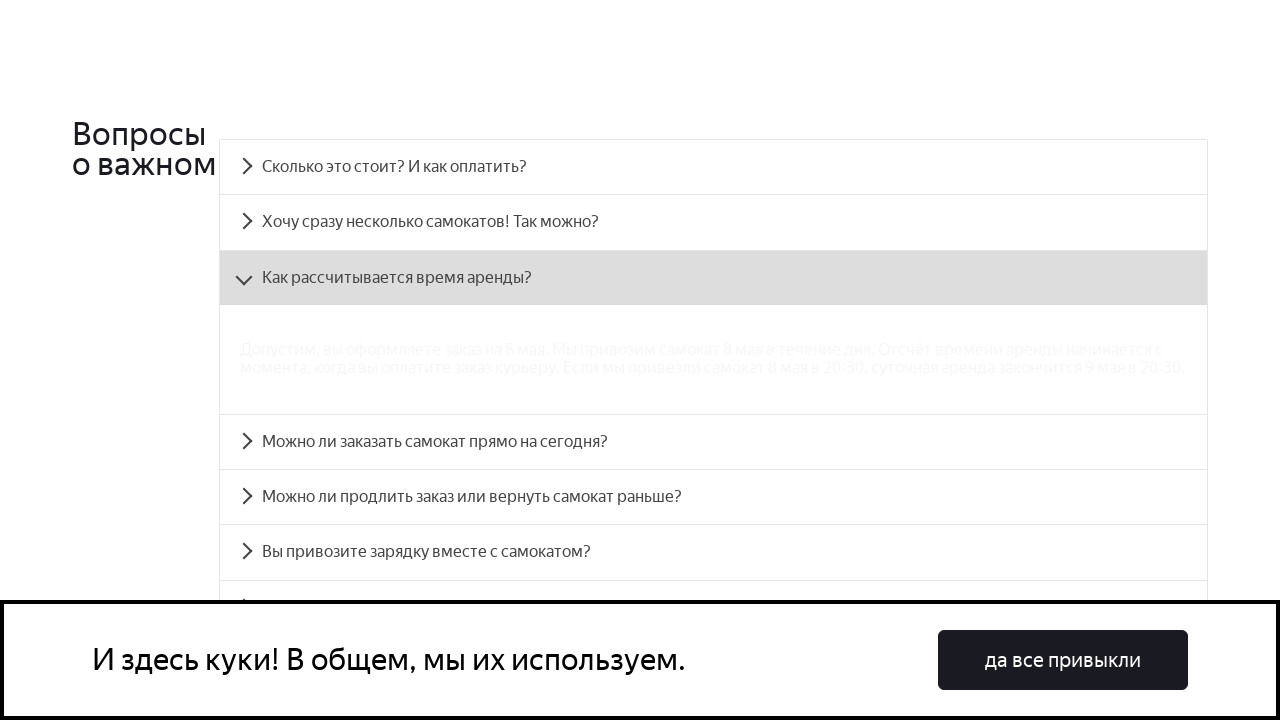

Answer to rental time calculation question is now visible
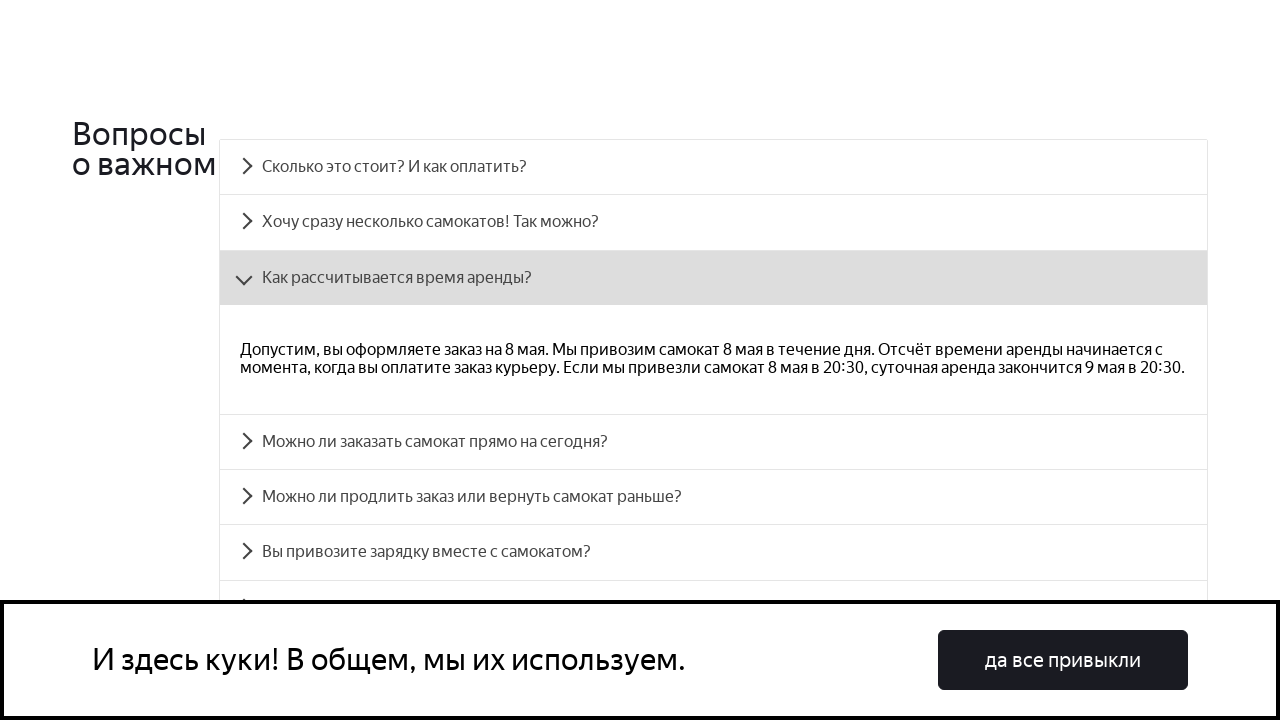

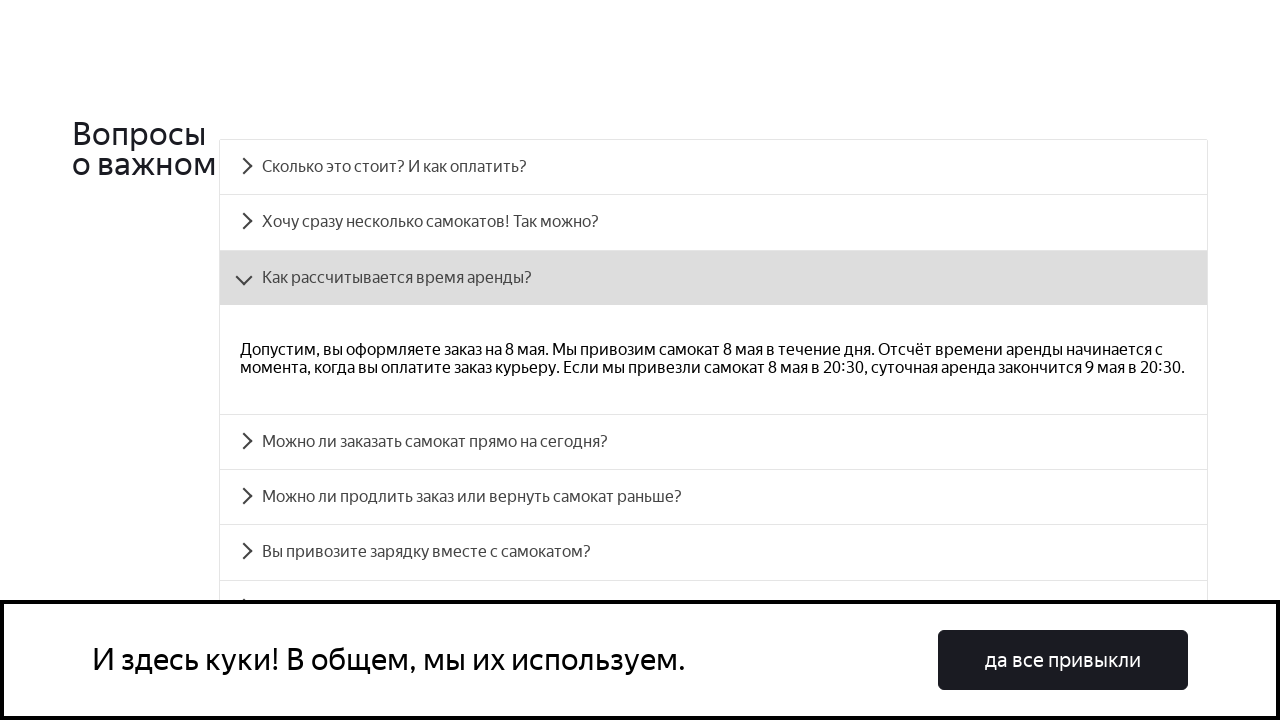